Tests the Contact Us button on the Disappearing Elements page by clicking it and verifying navigation to the Contact Us page.

Starting URL: https://the-internet.herokuapp.com/

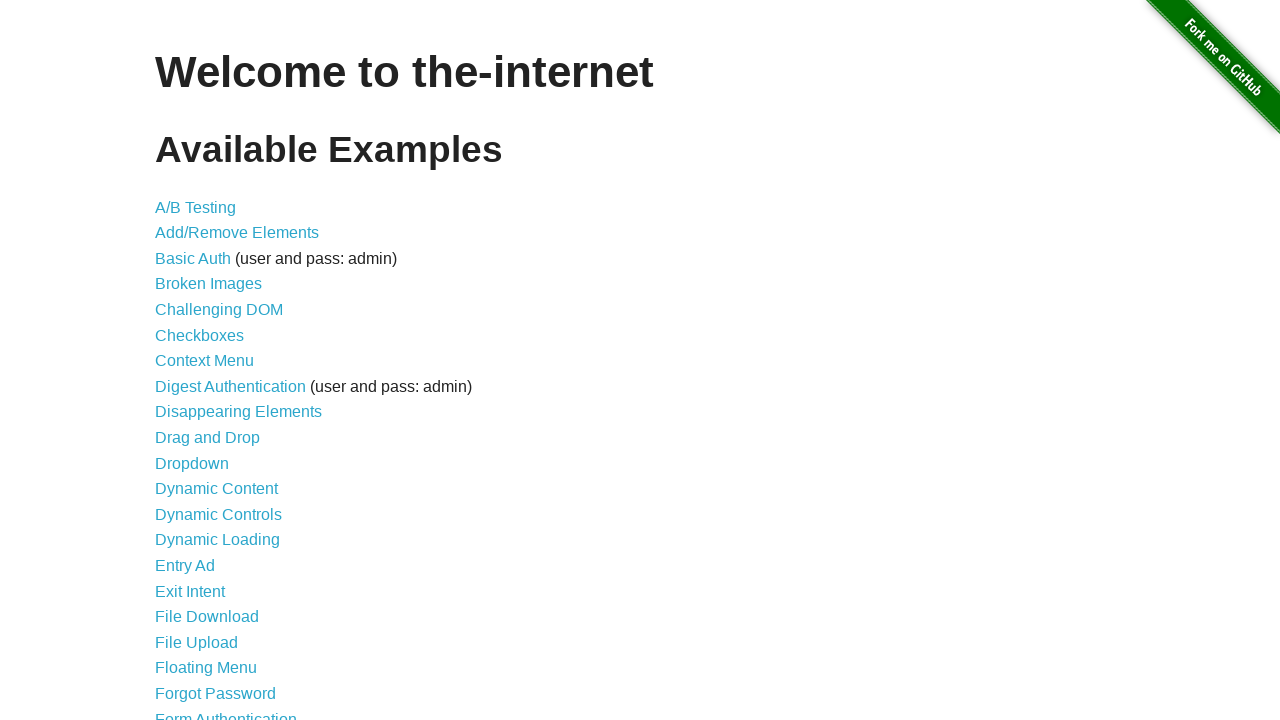

Clicked on Disappearing Elements link at (238, 412) on xpath=//*[contains(text(),'Disappearing Elements')]
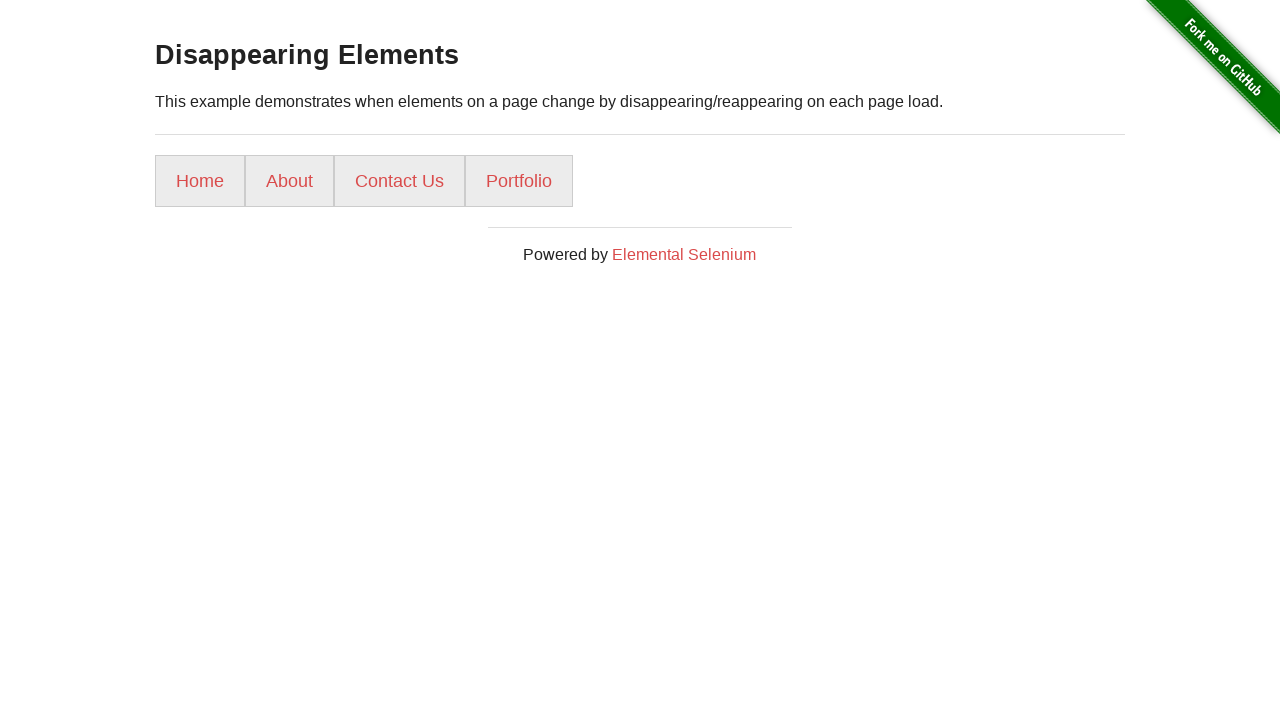

Navigated to Disappearing Elements page
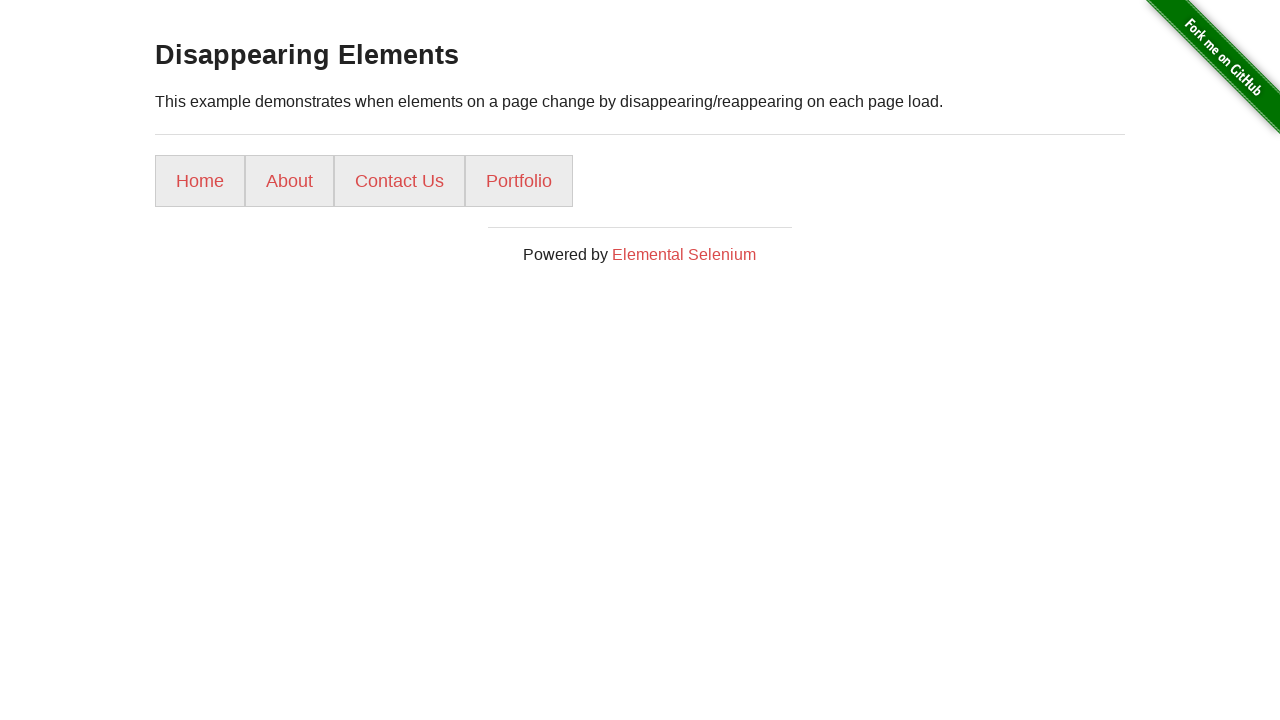

Page title (h3) loaded on Disappearing Elements page
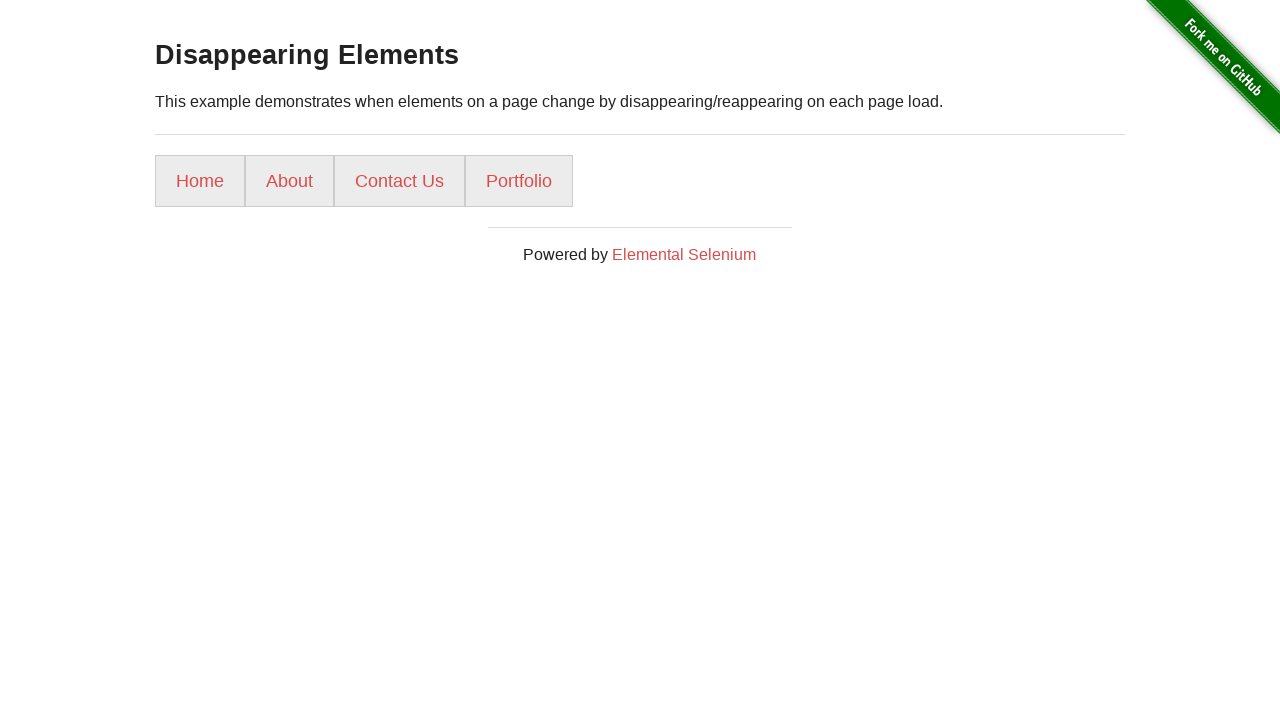

Clicked on Contact Us button at (400, 181) on xpath=//*[contains(text(),'Contact Us')]
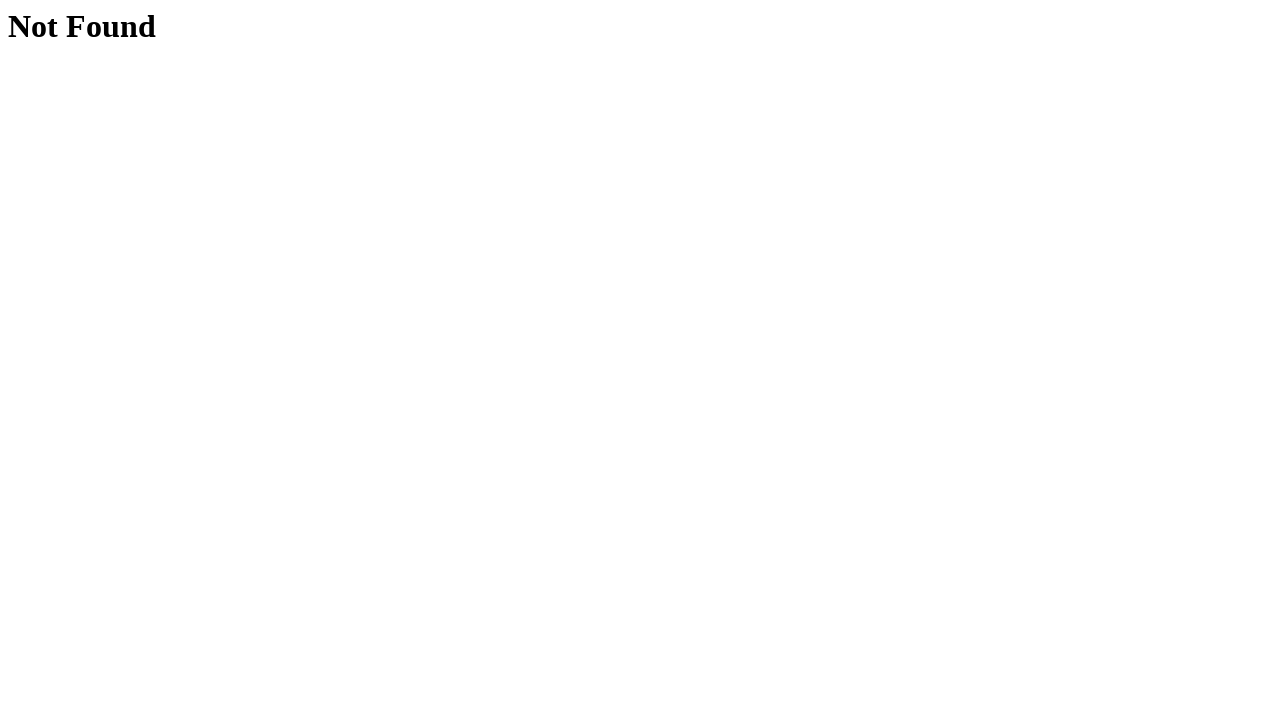

Navigated to Contact Us page
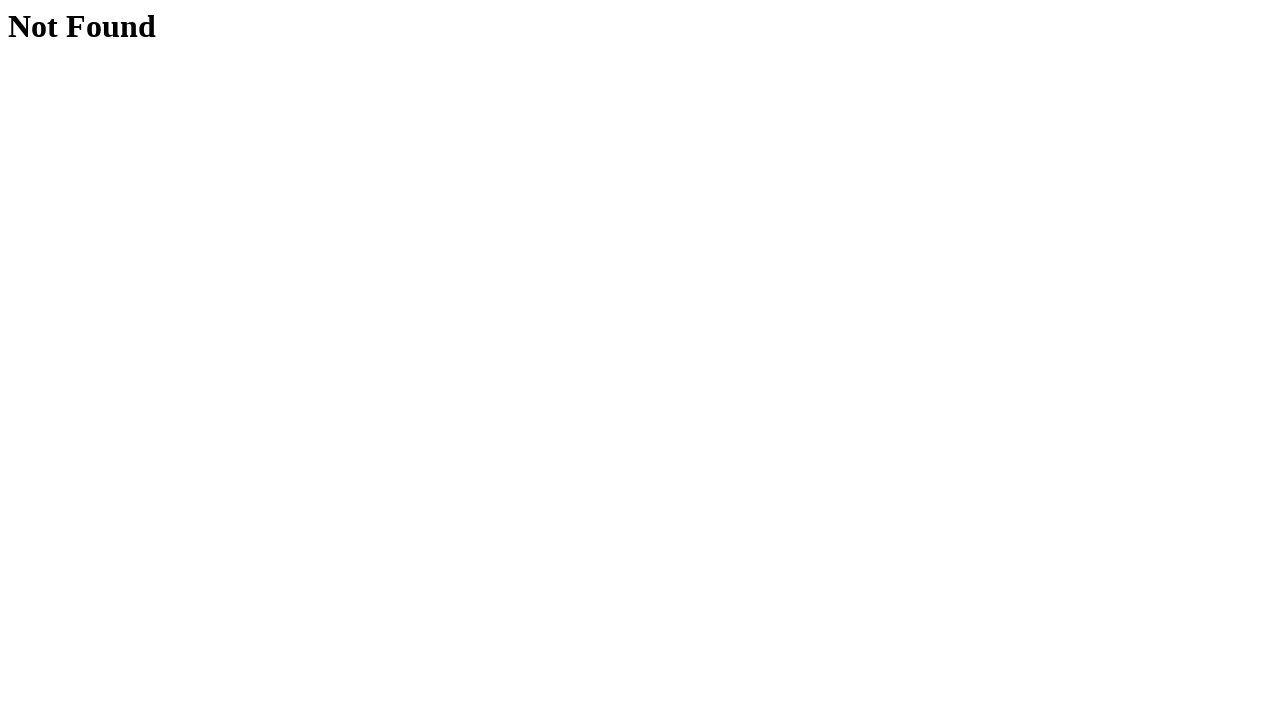

Page title (h1) loaded on Contact Us page
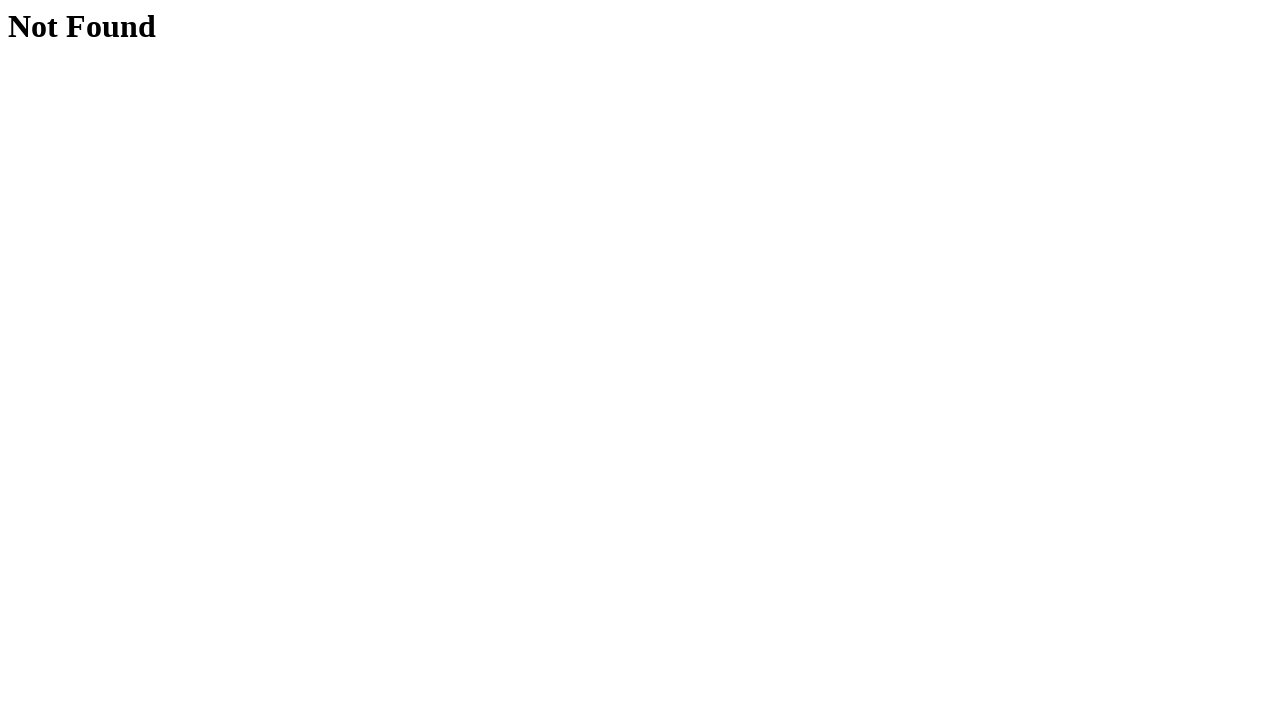

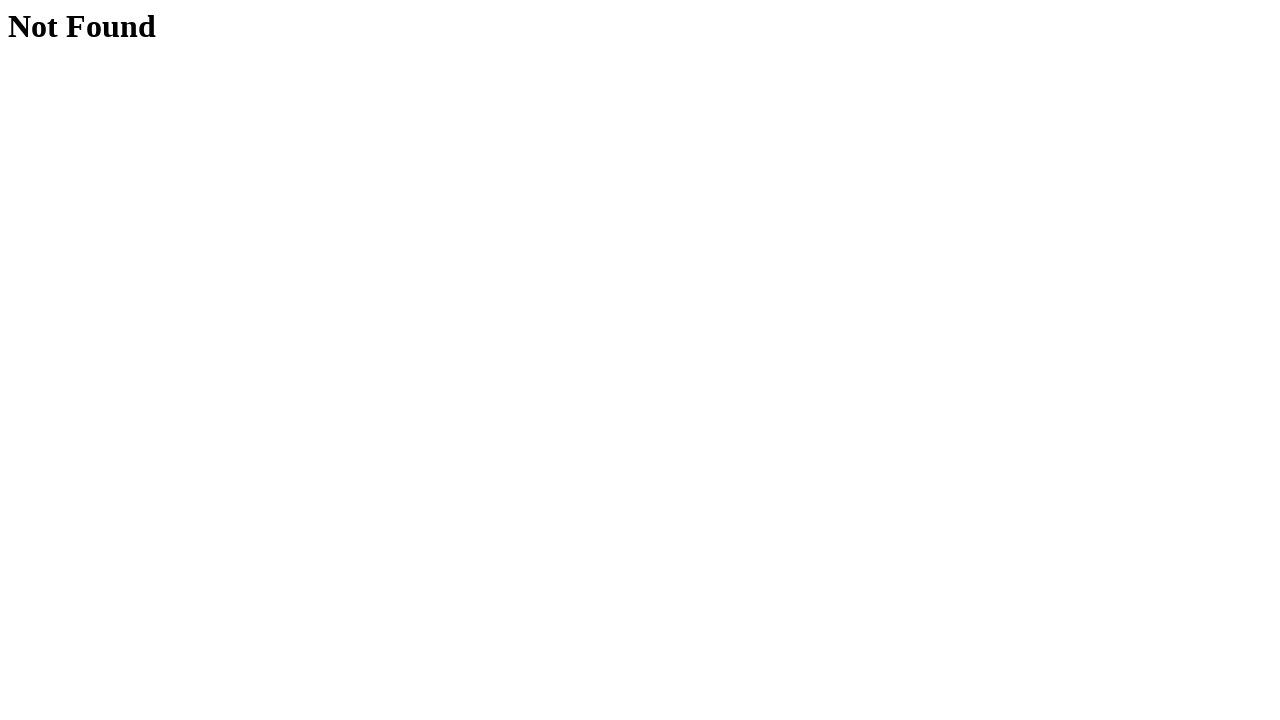